Tests window handling functionality by clicking a link to open new separate windows and then clicking a button on the page

Starting URL: https://demo.automationtesting.in/Windows.html

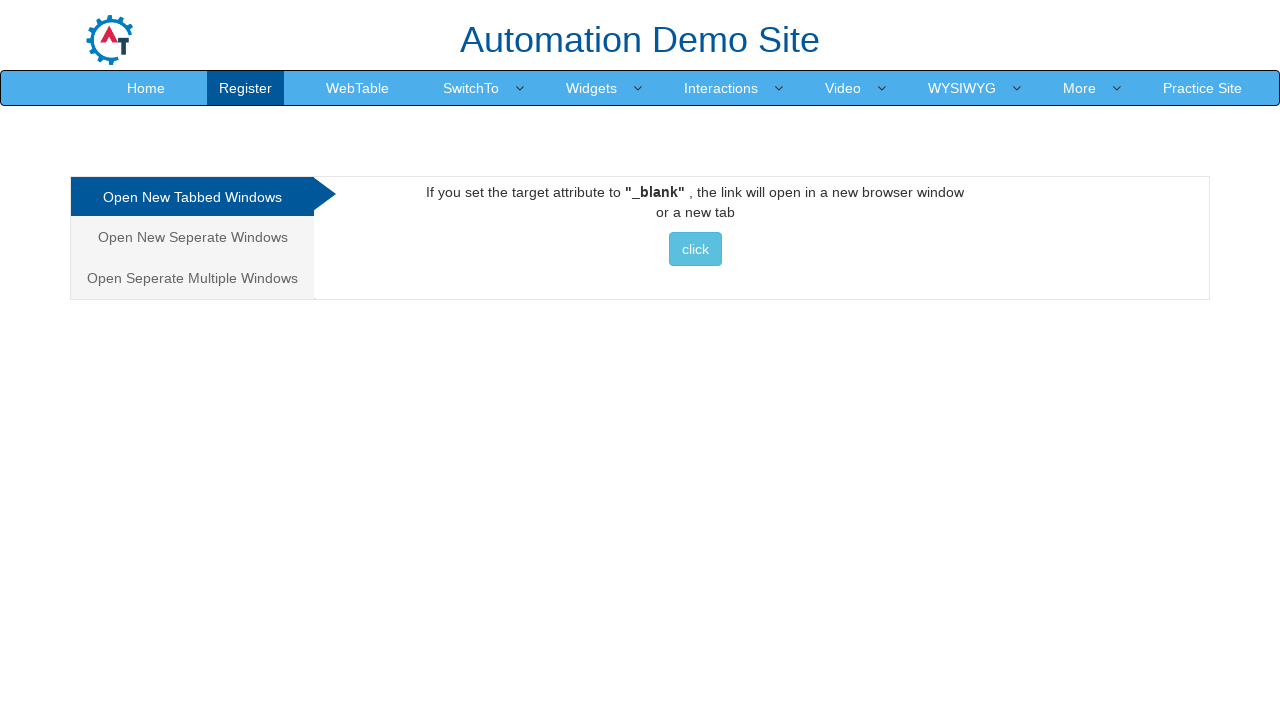

Clicked link to open new separate windows at (192, 237) on xpath=//a[text()='Open New Seperate Windows']
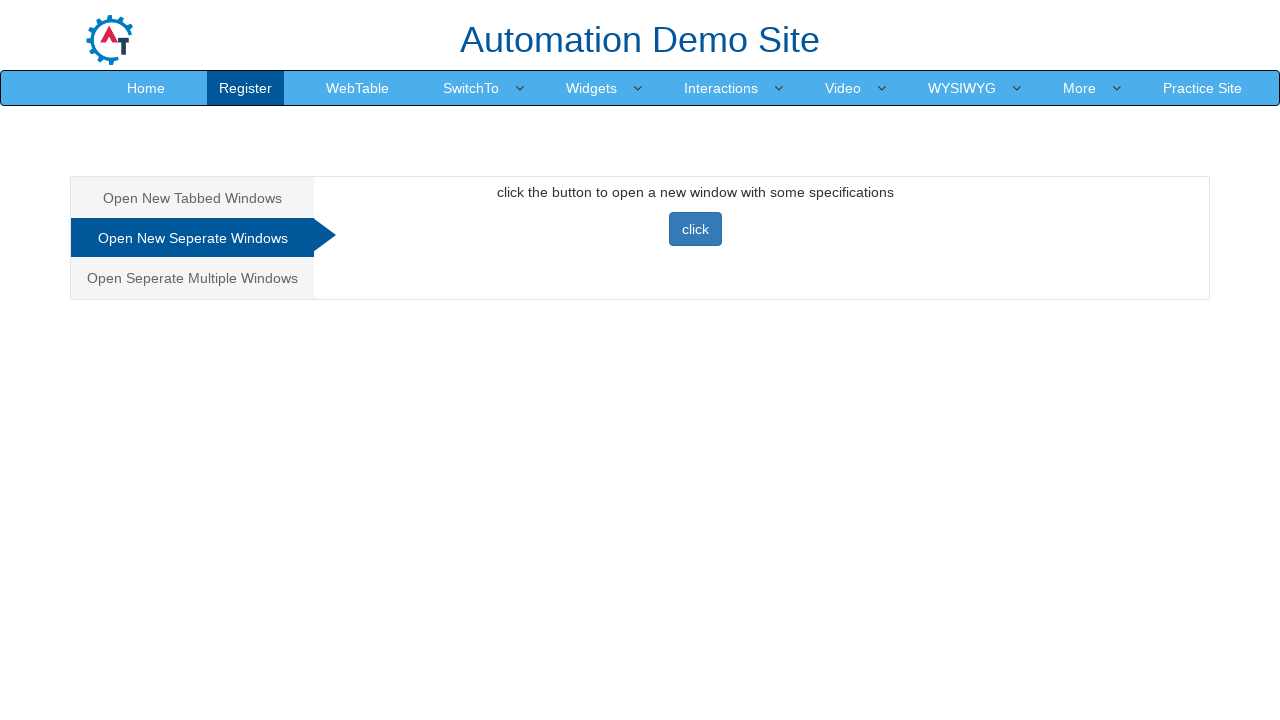

Clicked the button on the page at (695, 229) on xpath=//button[text()='click']
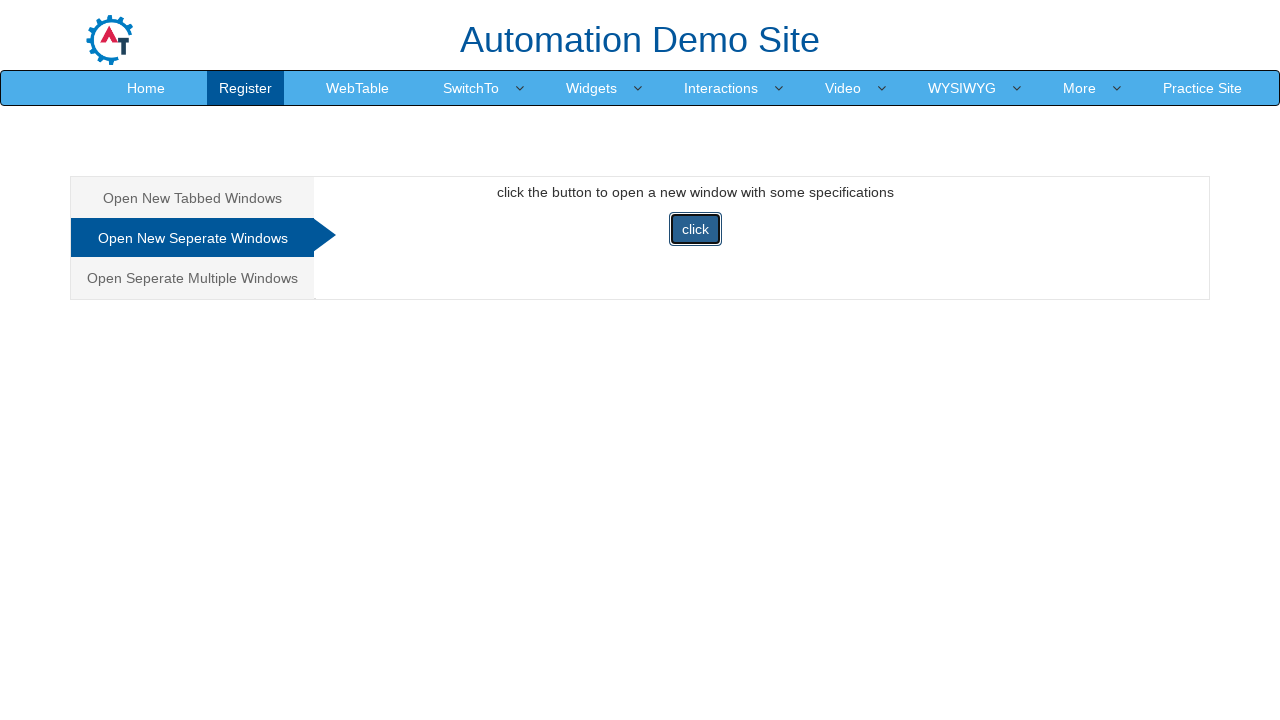

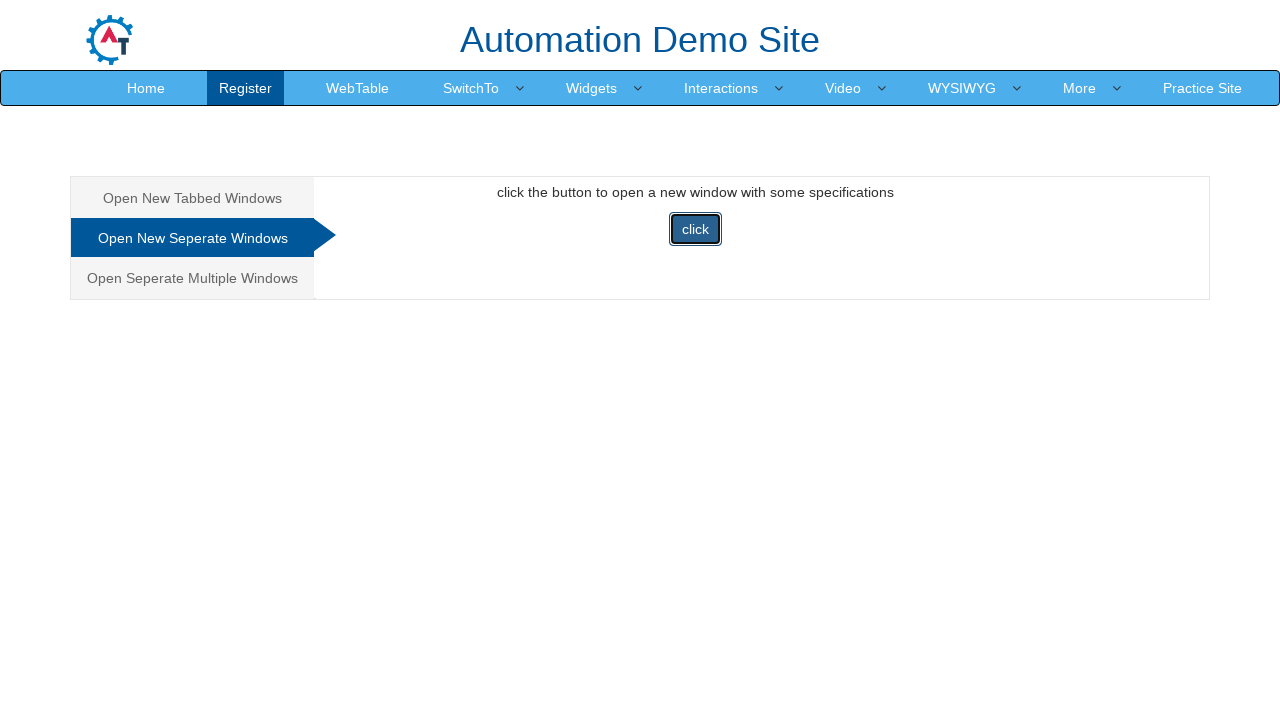